Tests static dropdown selection by selecting an option from a dropdown menu and verifying the selected value

Starting URL: https://seleniumbase.io/demo_page

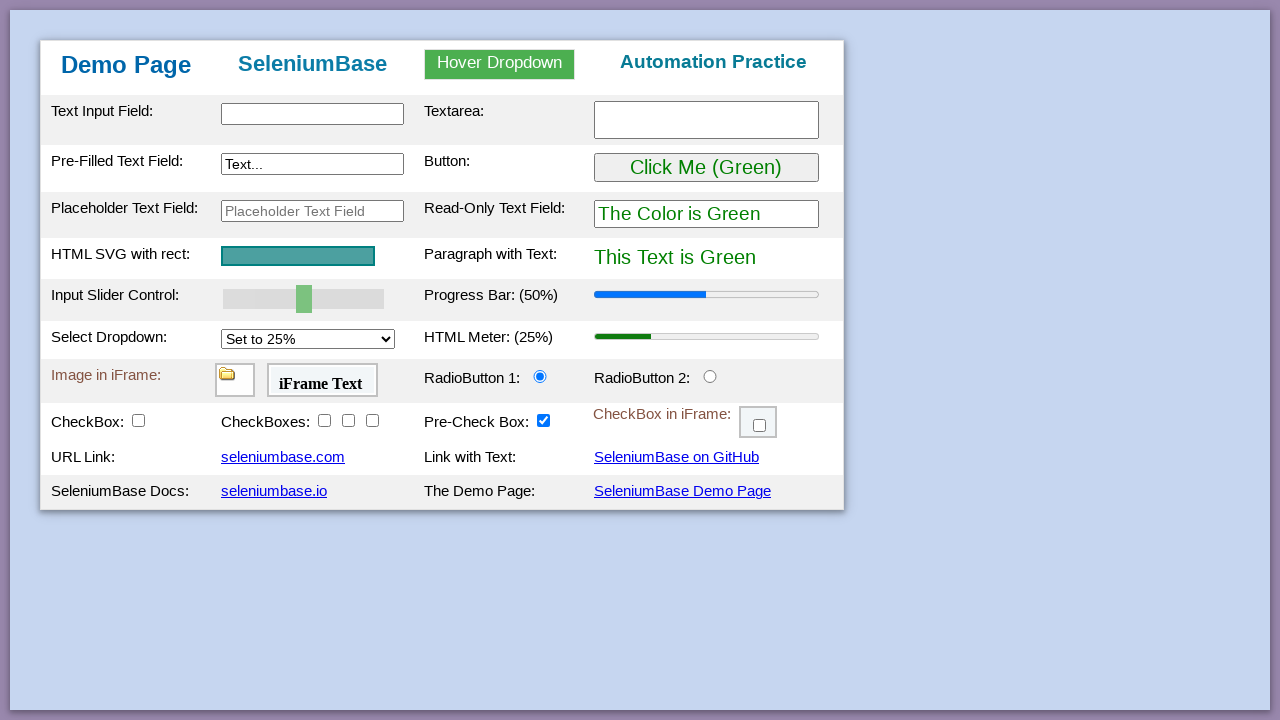

Selected '100%' from static dropdown menu on #mySelect
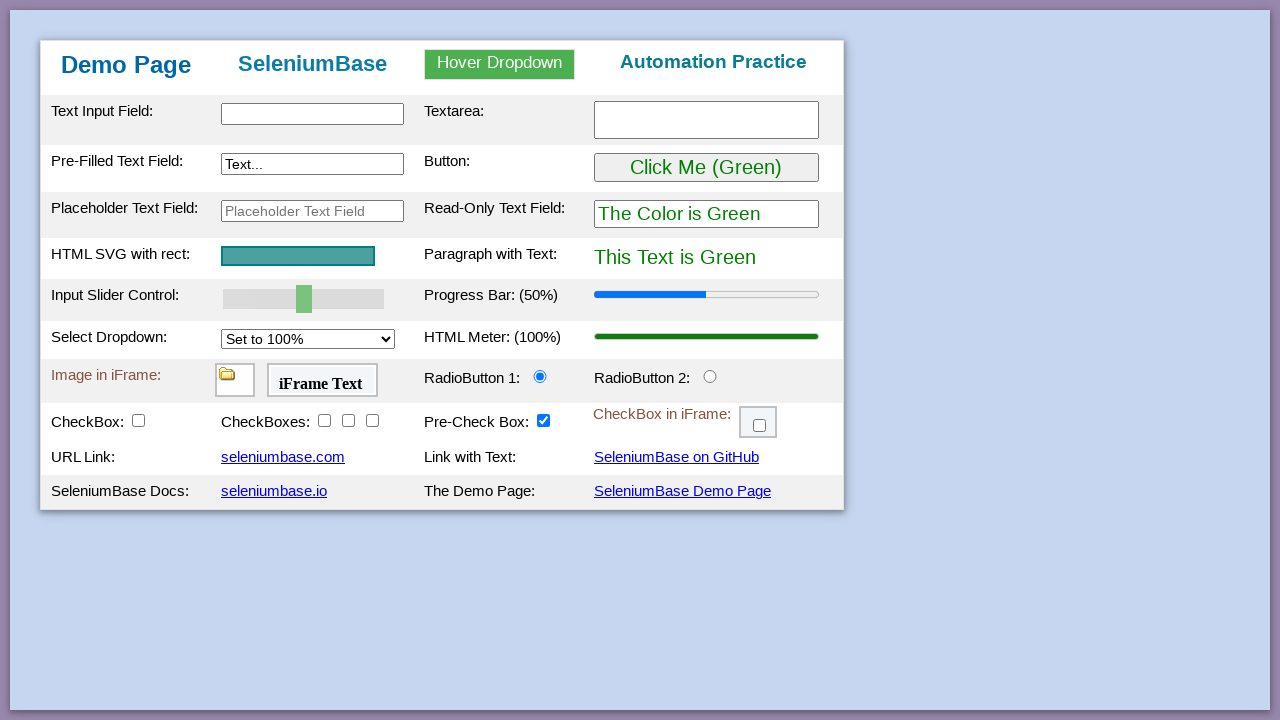

Verified that '100%' is selected in the dropdown
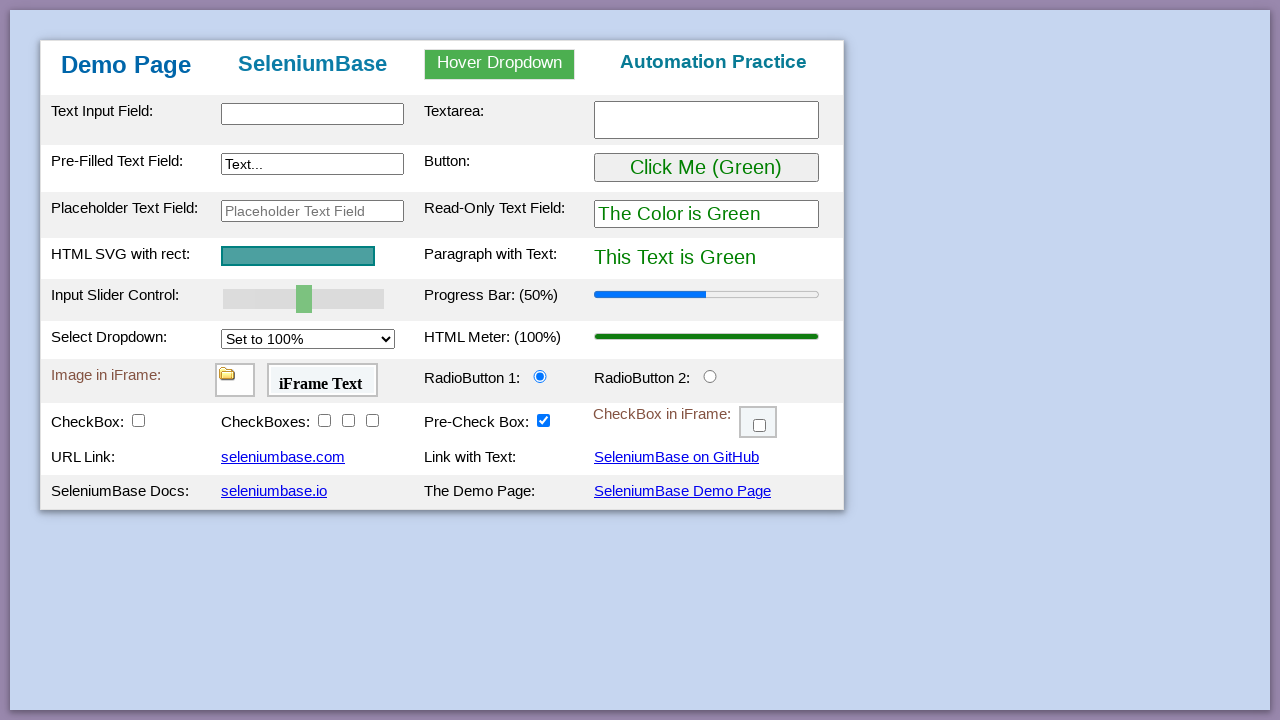

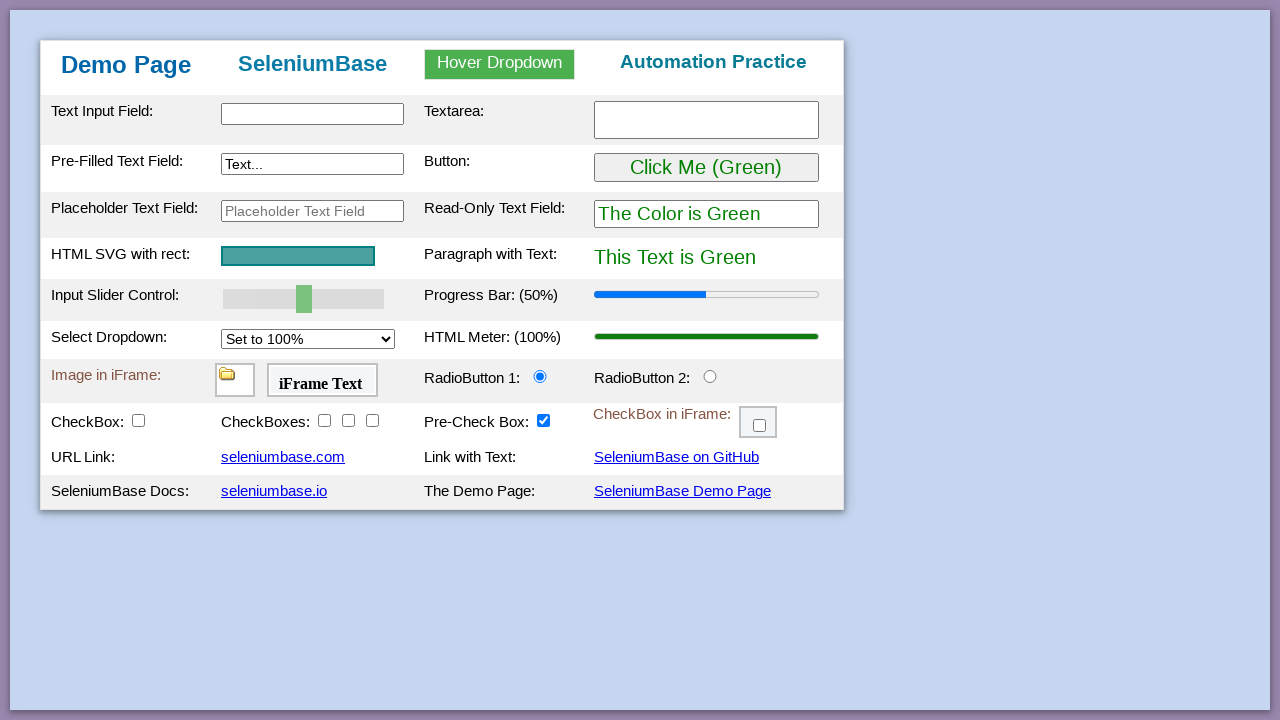